Tests the 7-11 store locator functionality by searching for a store name and verifying store information is displayed in search results.

Starting URL: https://emap.pcsc.com.tw/

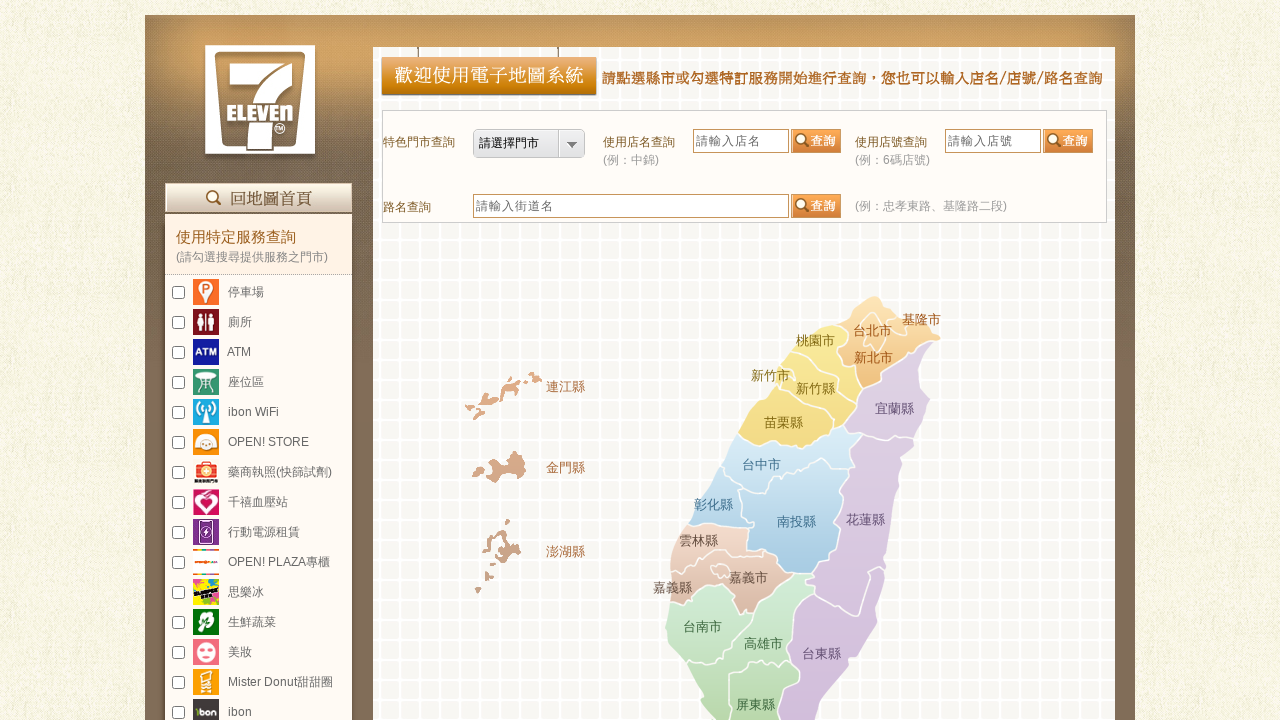

Page loaded with domcontentloaded state
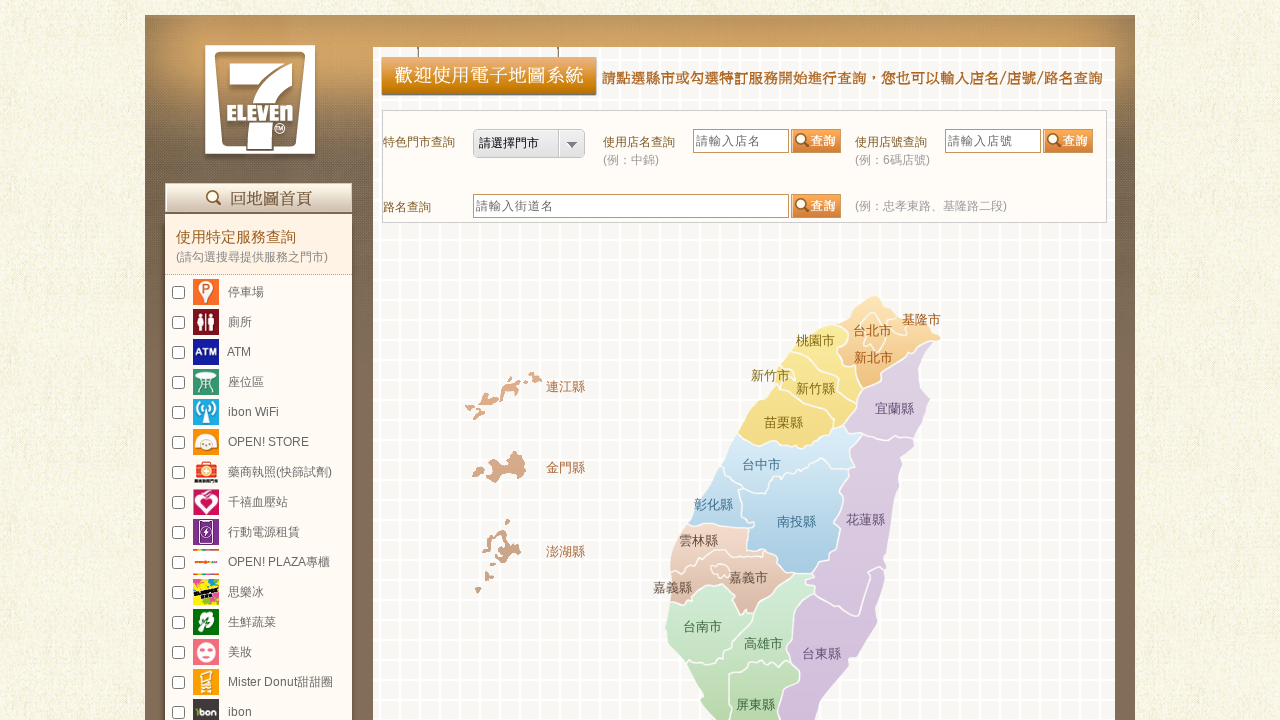

Located store name input field
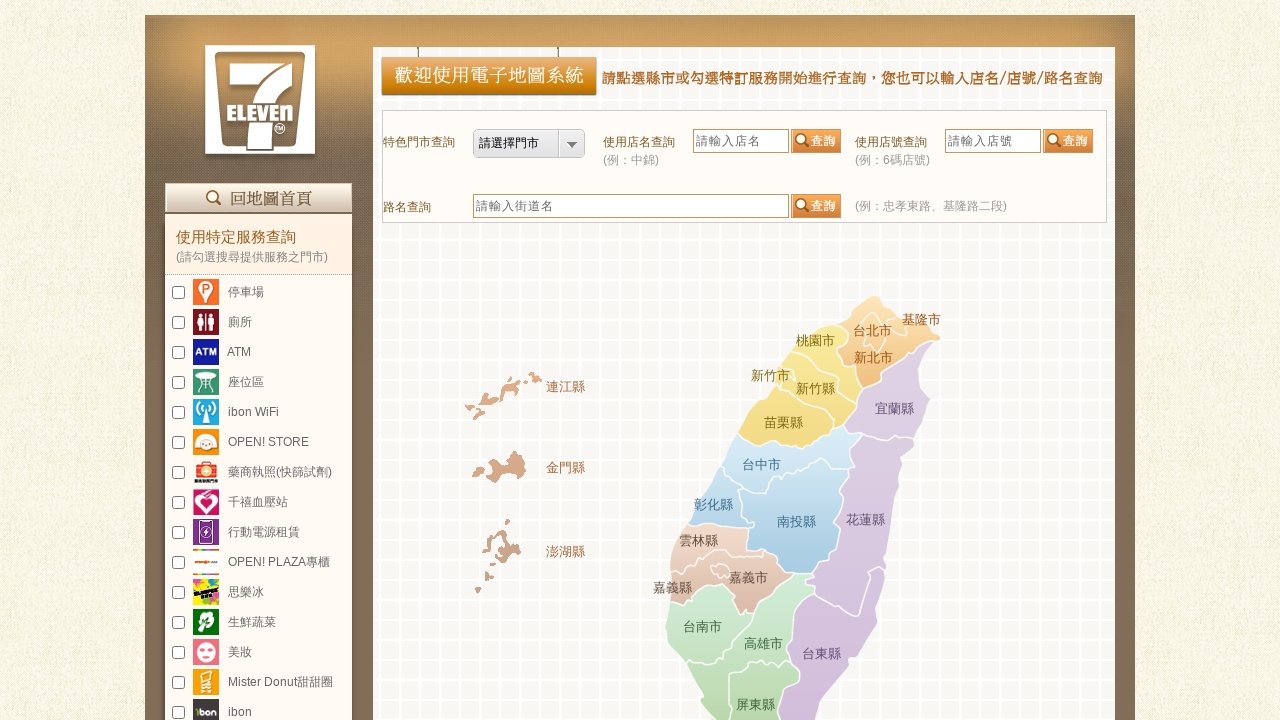

Store name input field became visible
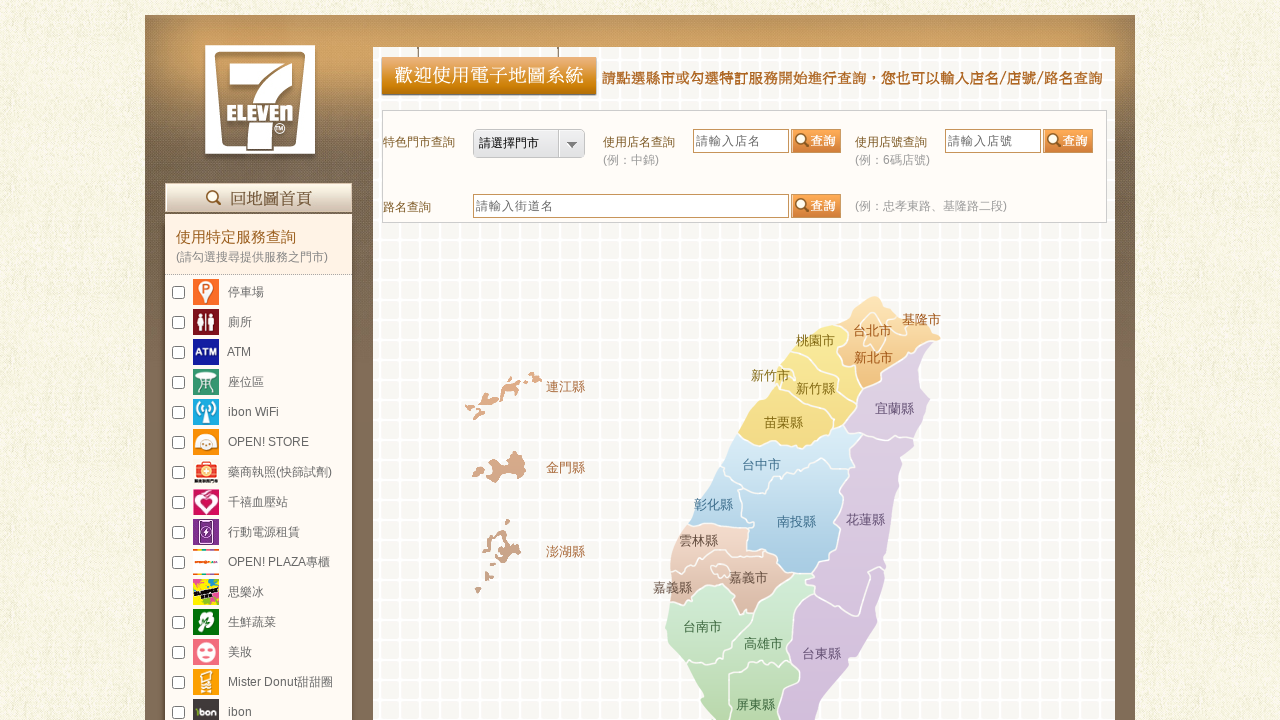

Cleared store name input field on input[name='shop_na']
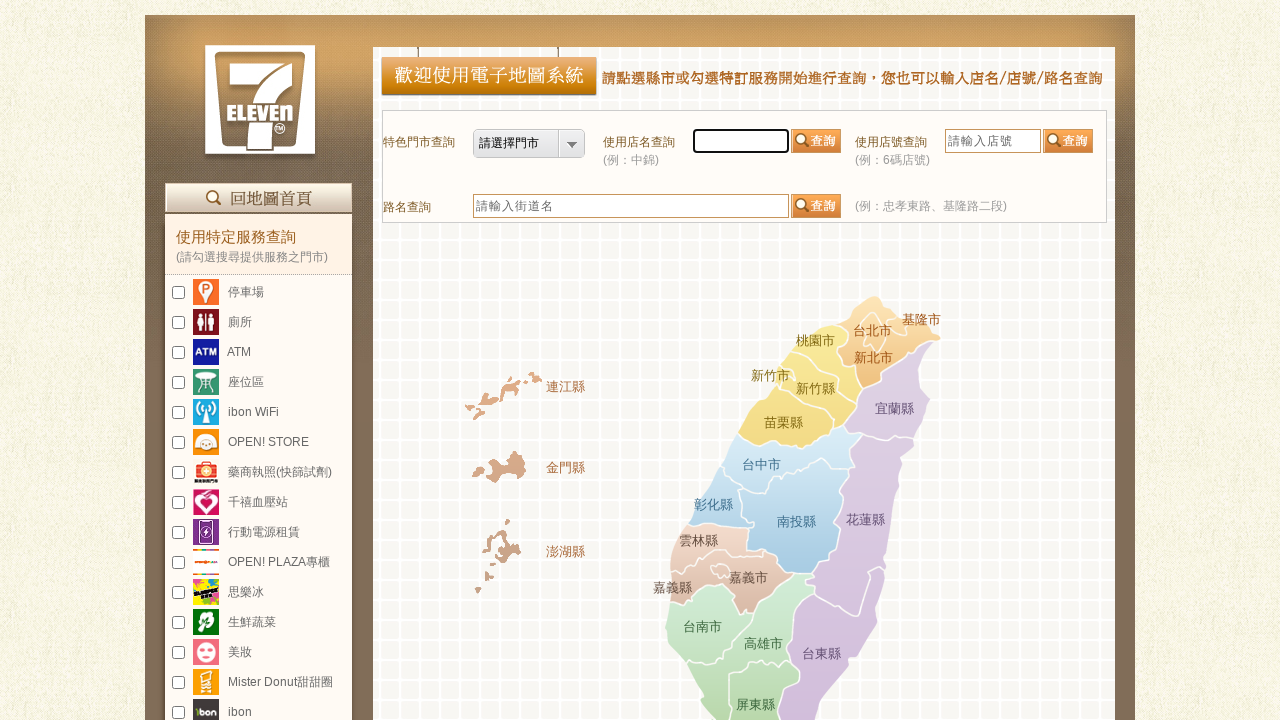

Filled store name input with '信義' on input[name='shop_na']
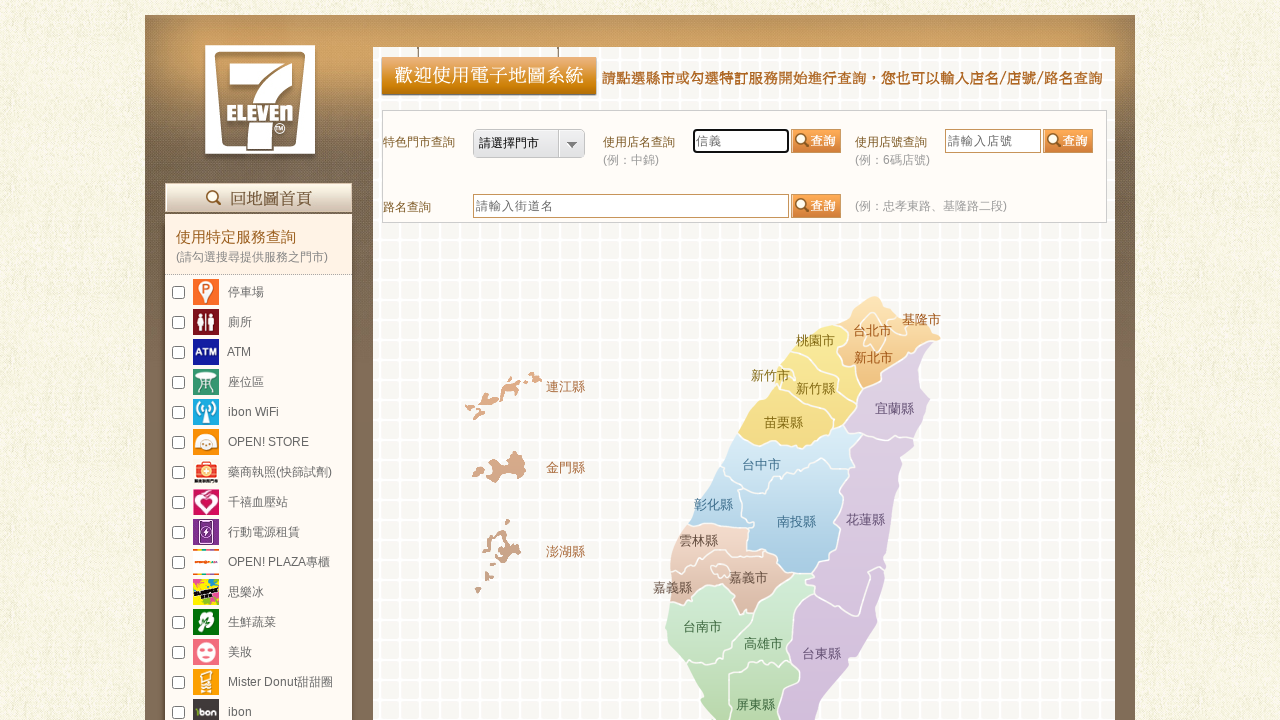

Clicked search button for store locator at (816, 141) on #Image_store_name
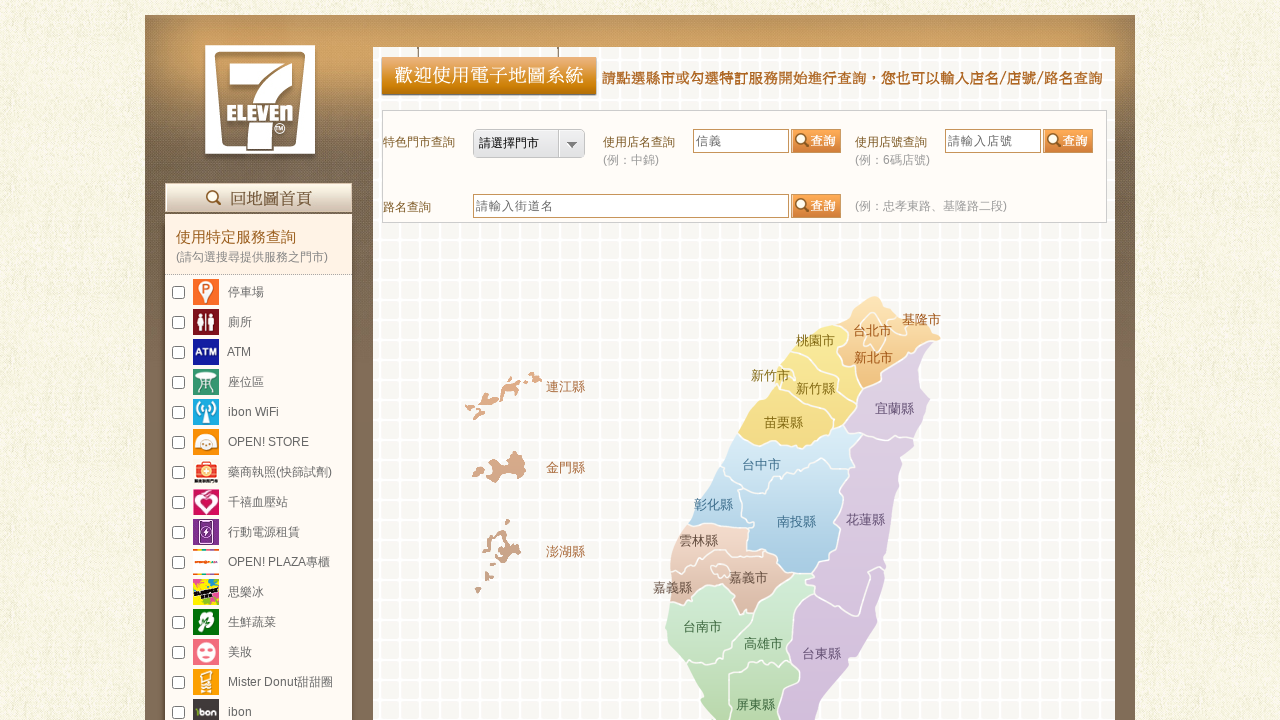

Page reloaded with search results
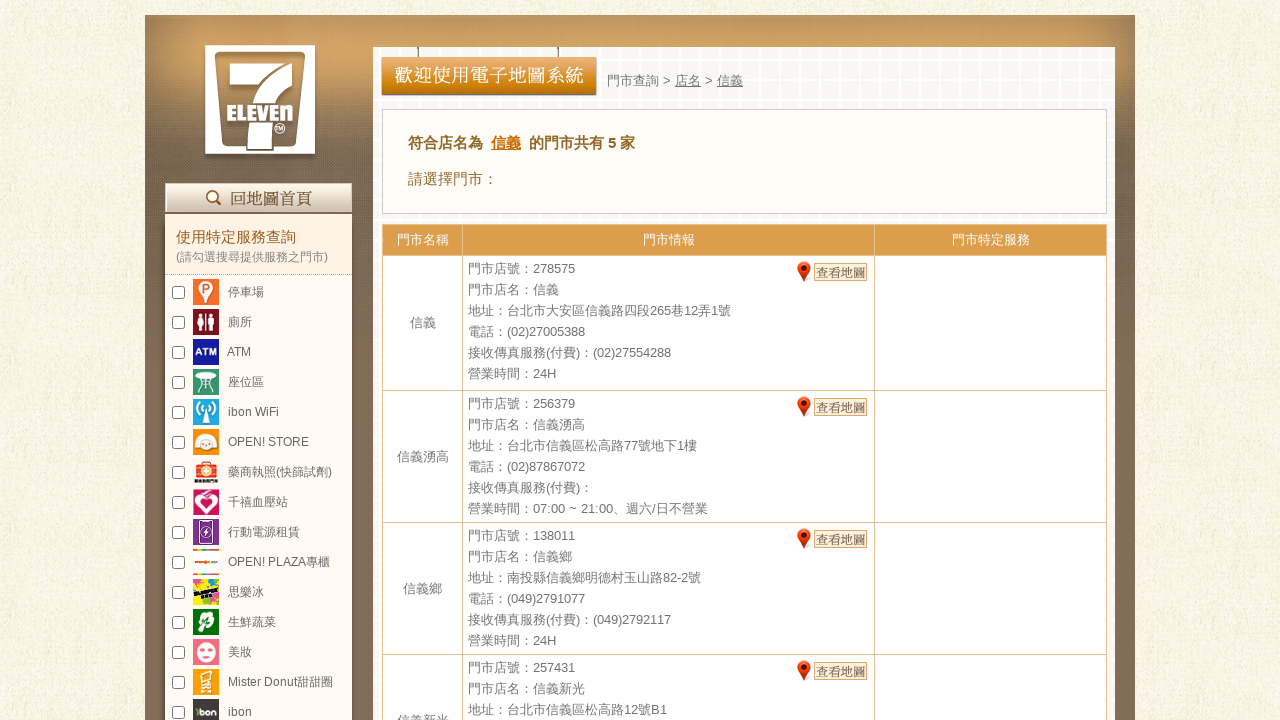

Search results table rows became visible
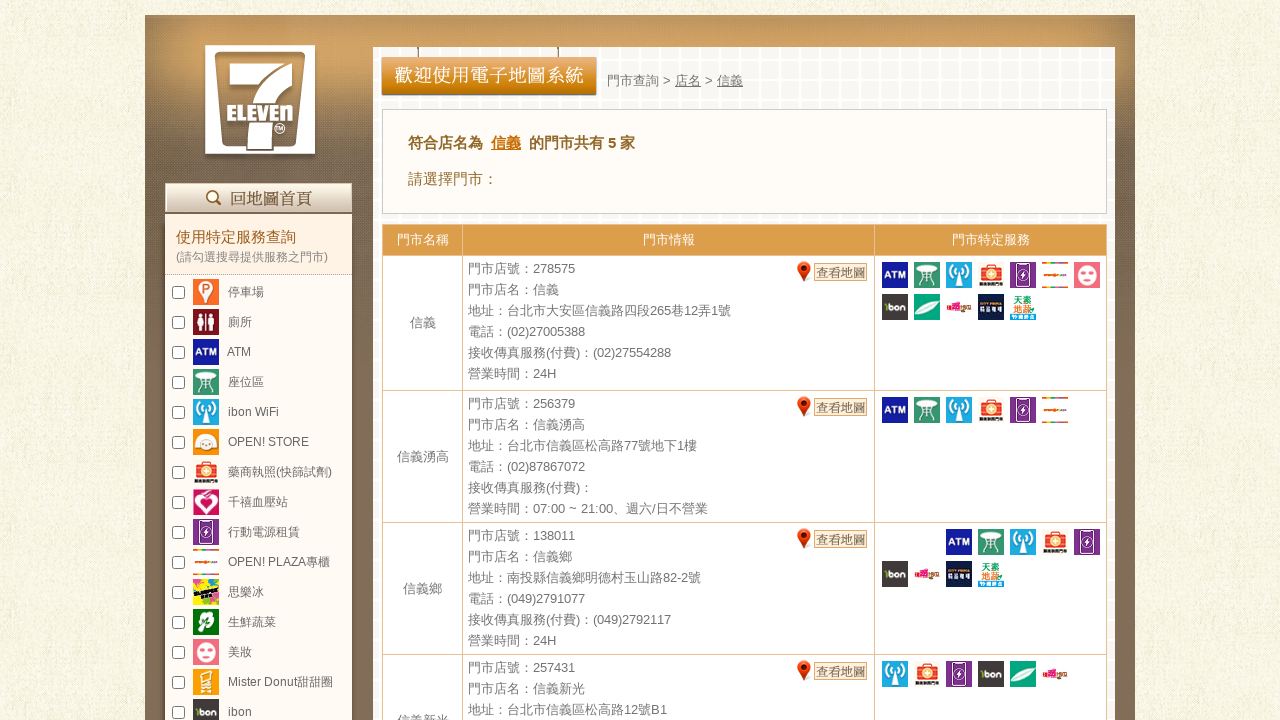

First search result row verified as visible
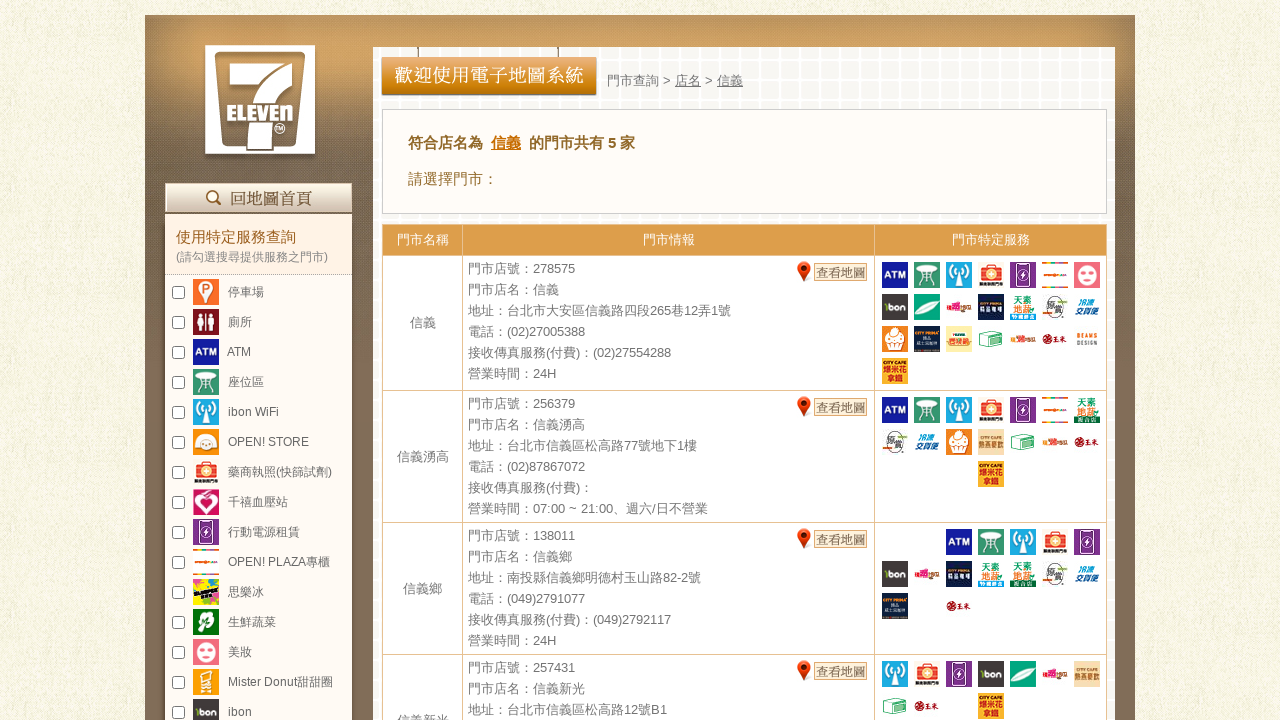

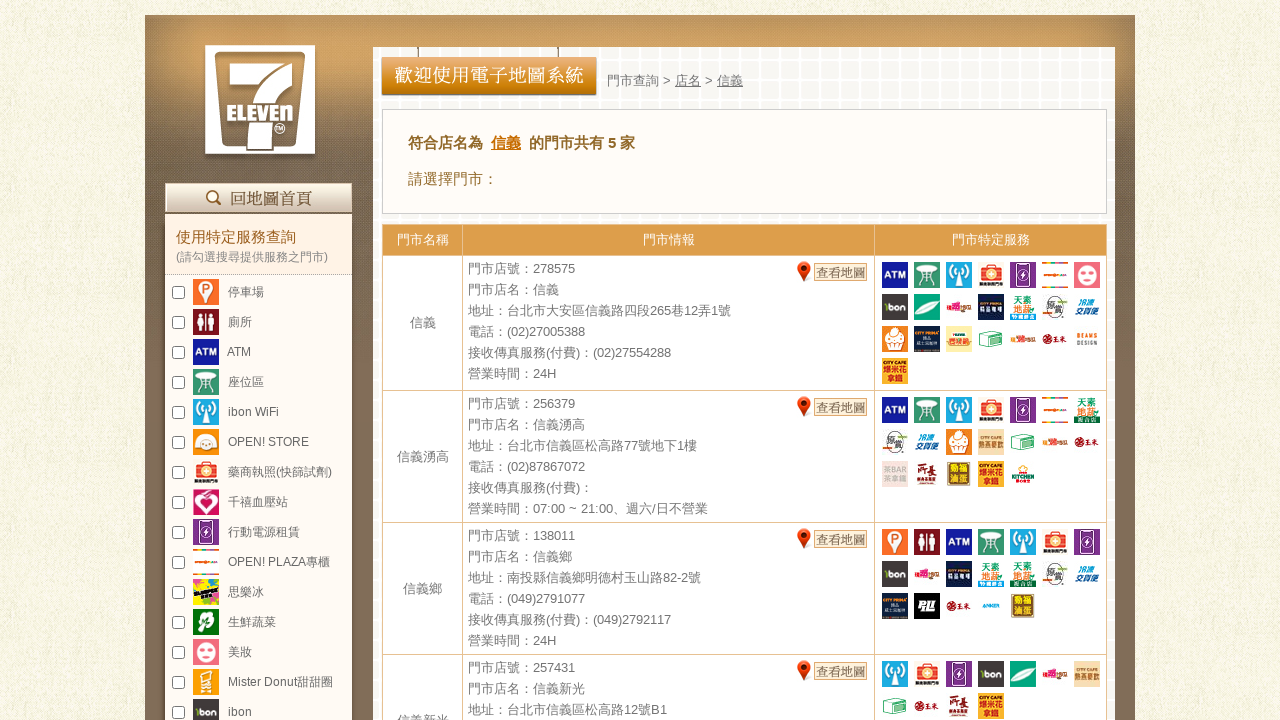